Completes a math challenge form by reading a value from the page, calculating the mathematical result (log of absolute value of 12*sin(x)), entering the answer, checking required checkboxes, and submitting the form.

Starting URL: http://suninjuly.github.io/math.html

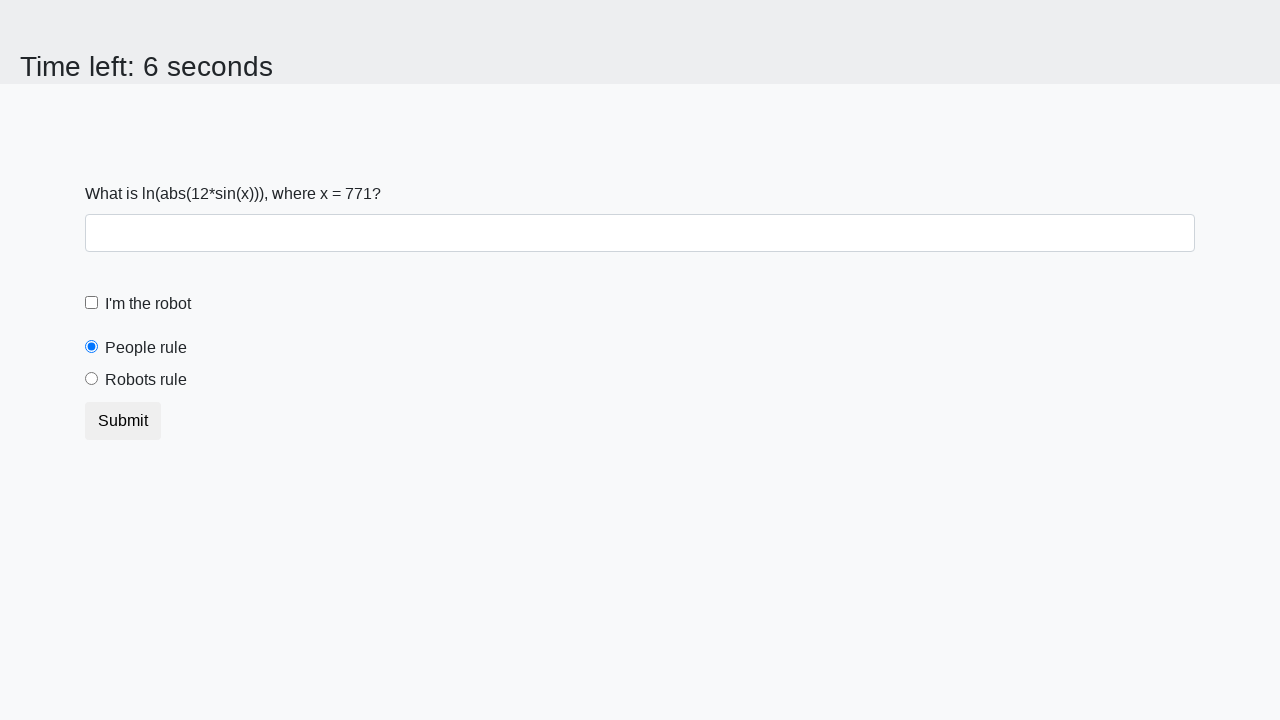

Located the input value element
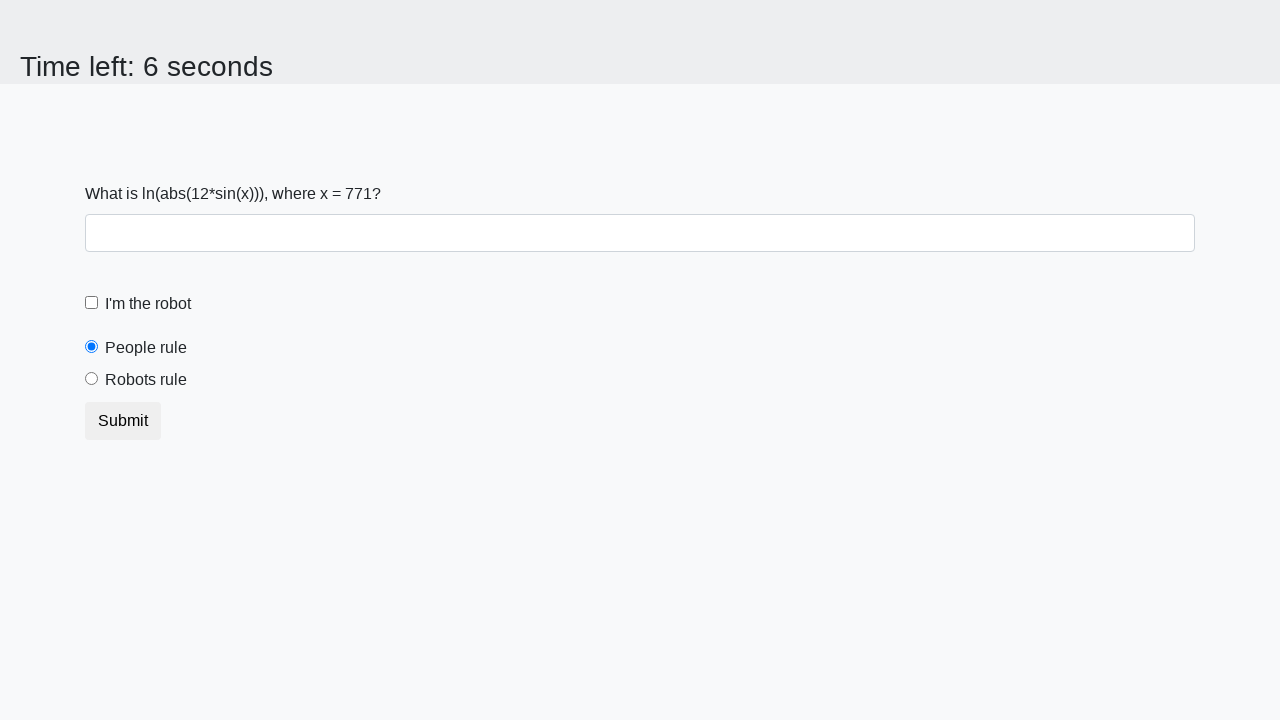

Retrieved input value: 771
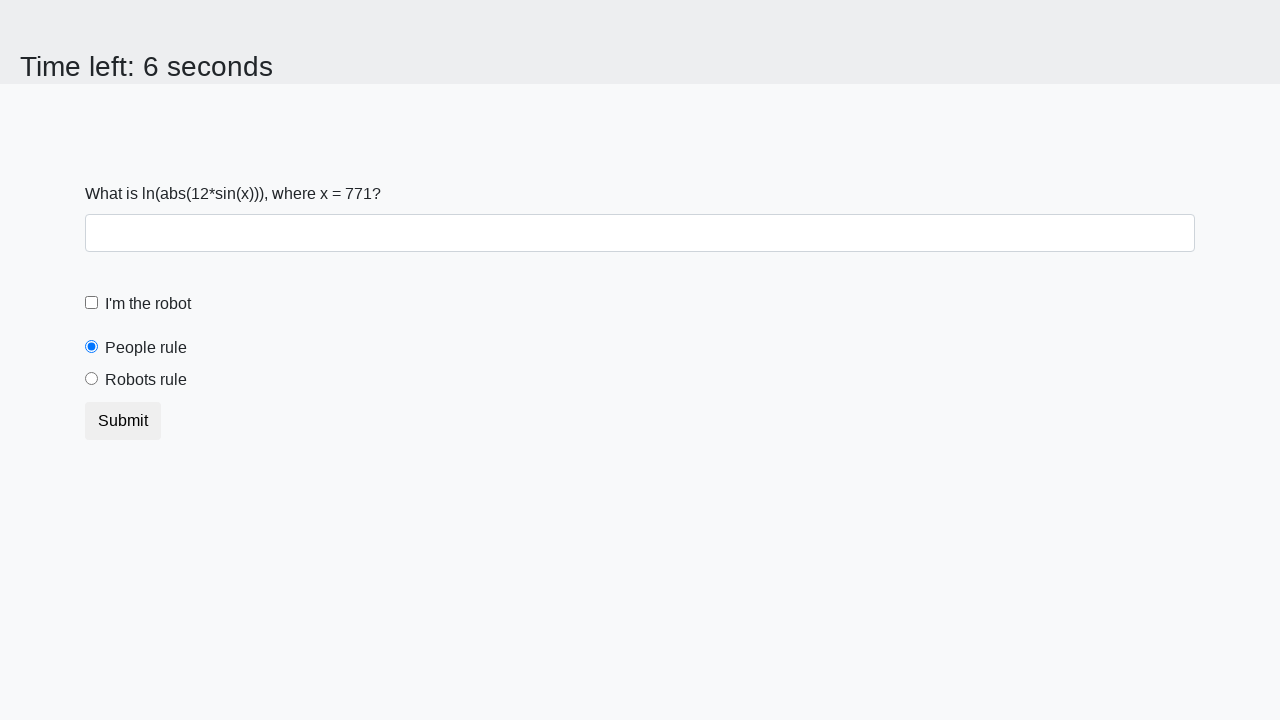

Calculated answer using formula log(abs(12*sin(x))): 2.4504532170951365
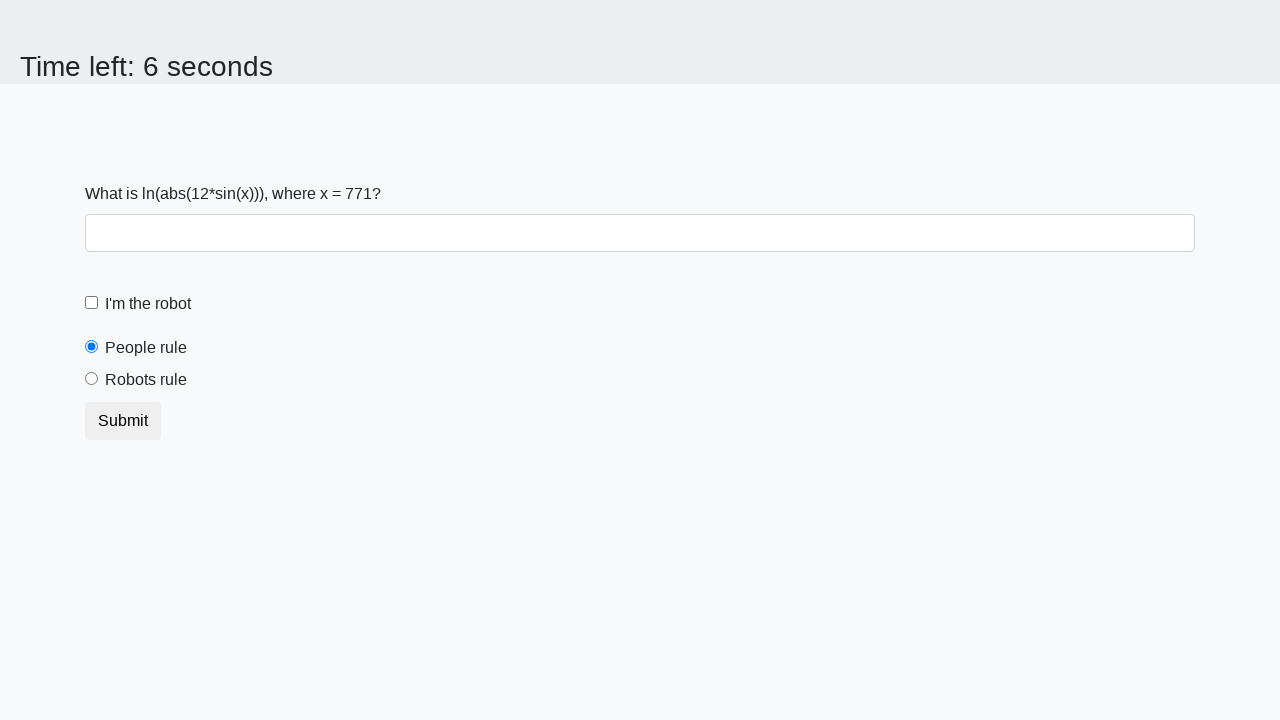

Filled answer field with calculated value: 2.4504532170951365 on #answer
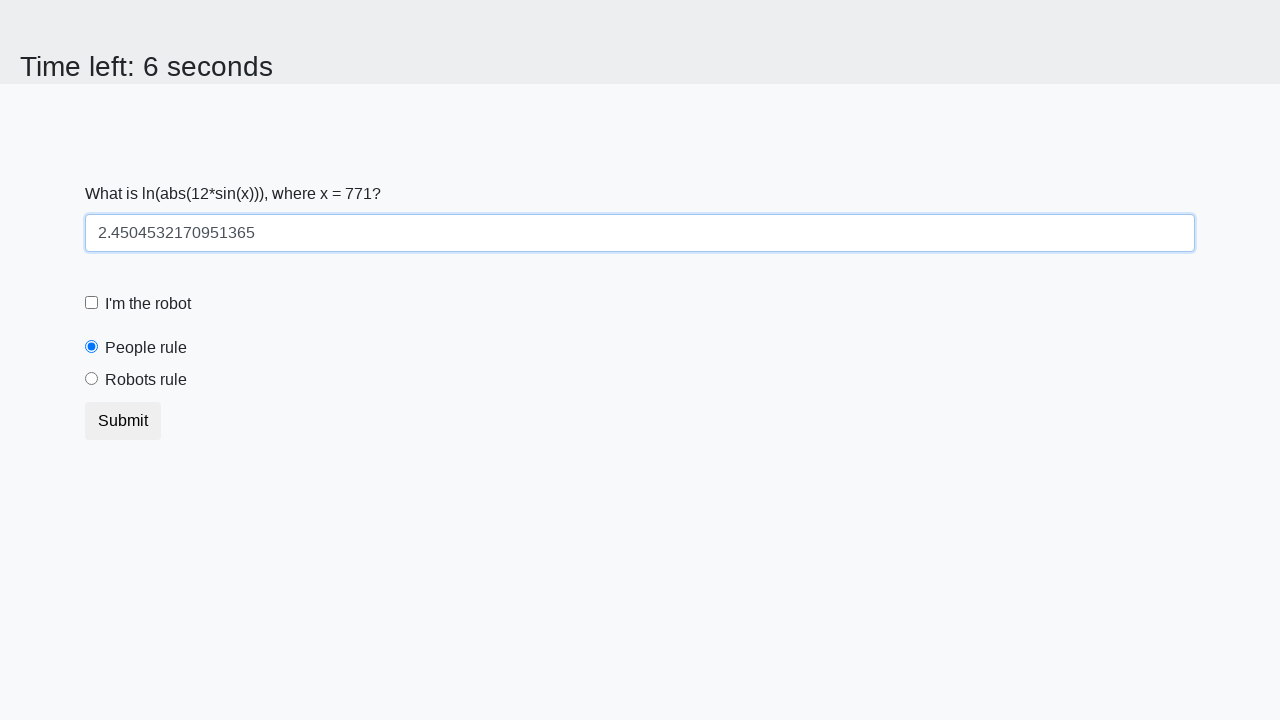

Checked the robot checkbox at (92, 303) on #robotCheckbox
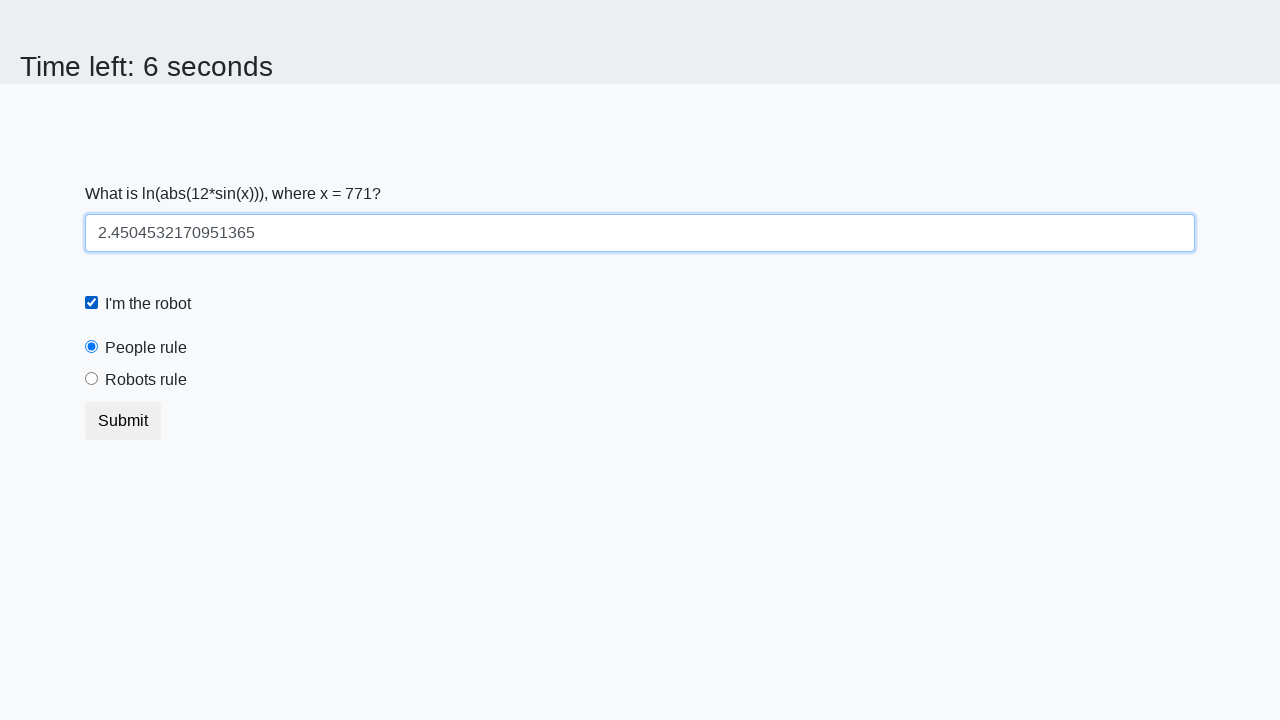

Checked the robots rule checkbox at (92, 379) on #robotsRule
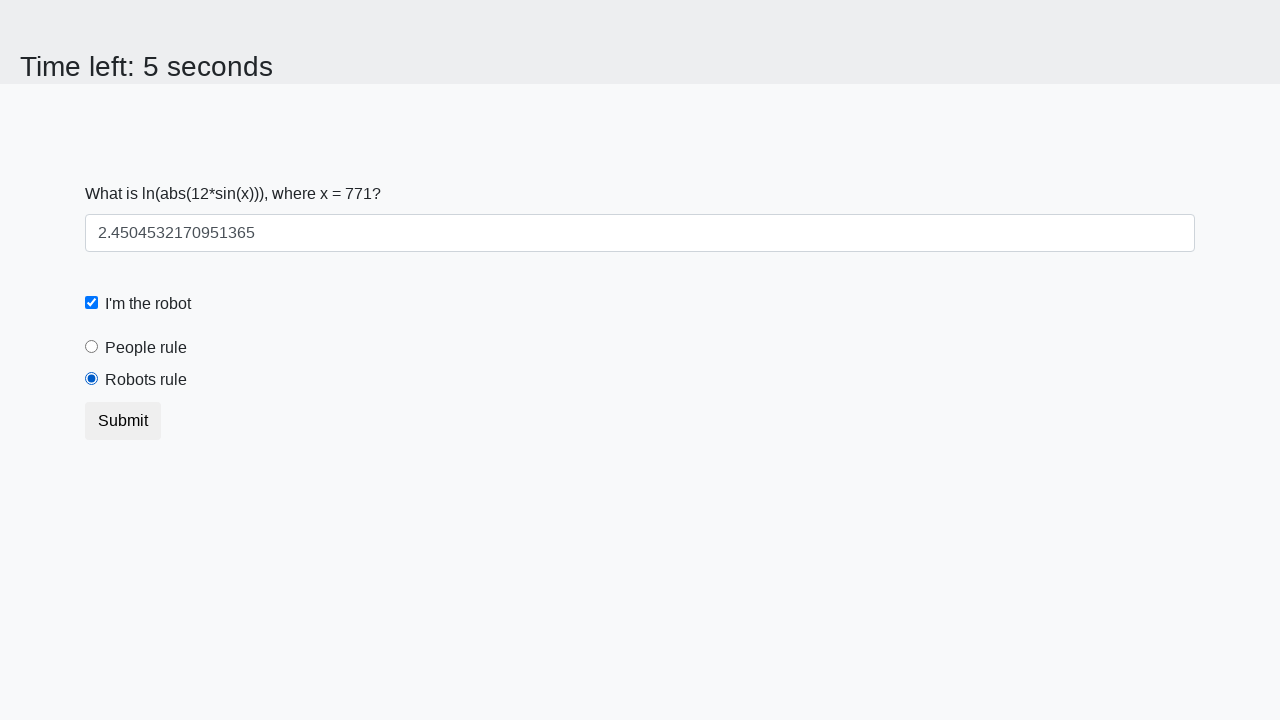

Submitted the form at (123, 421) on button[type='submit']
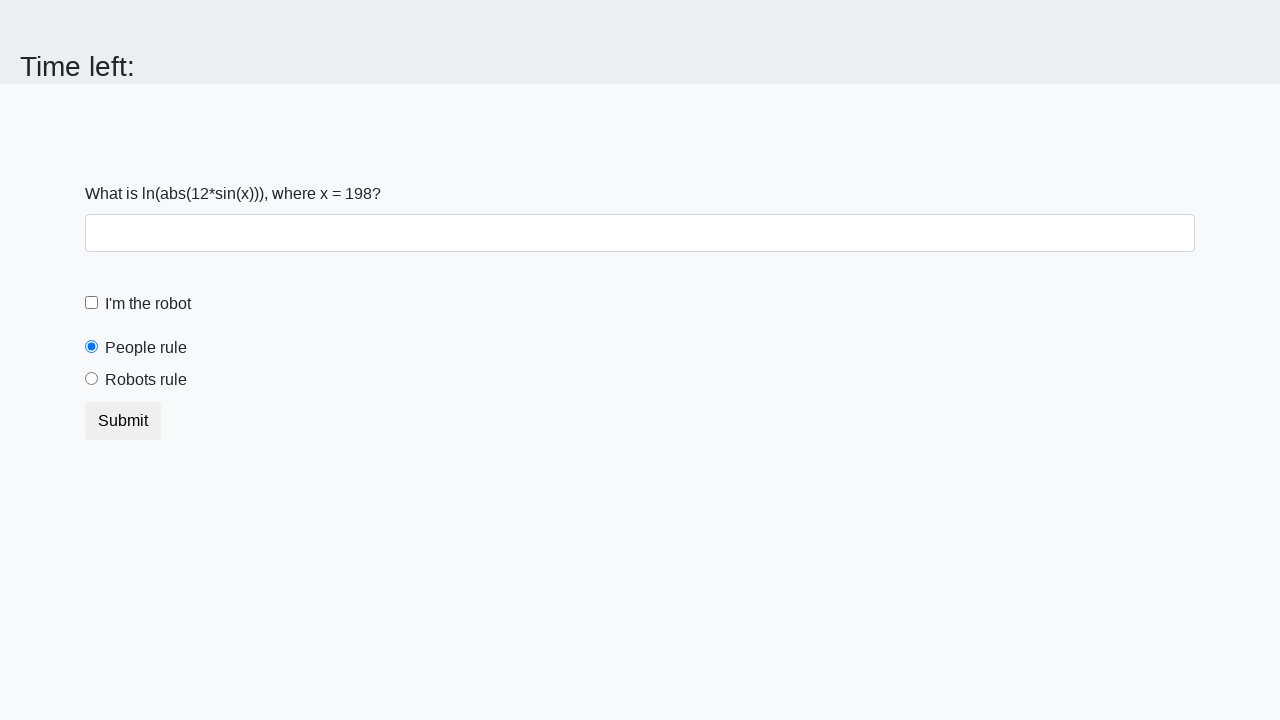

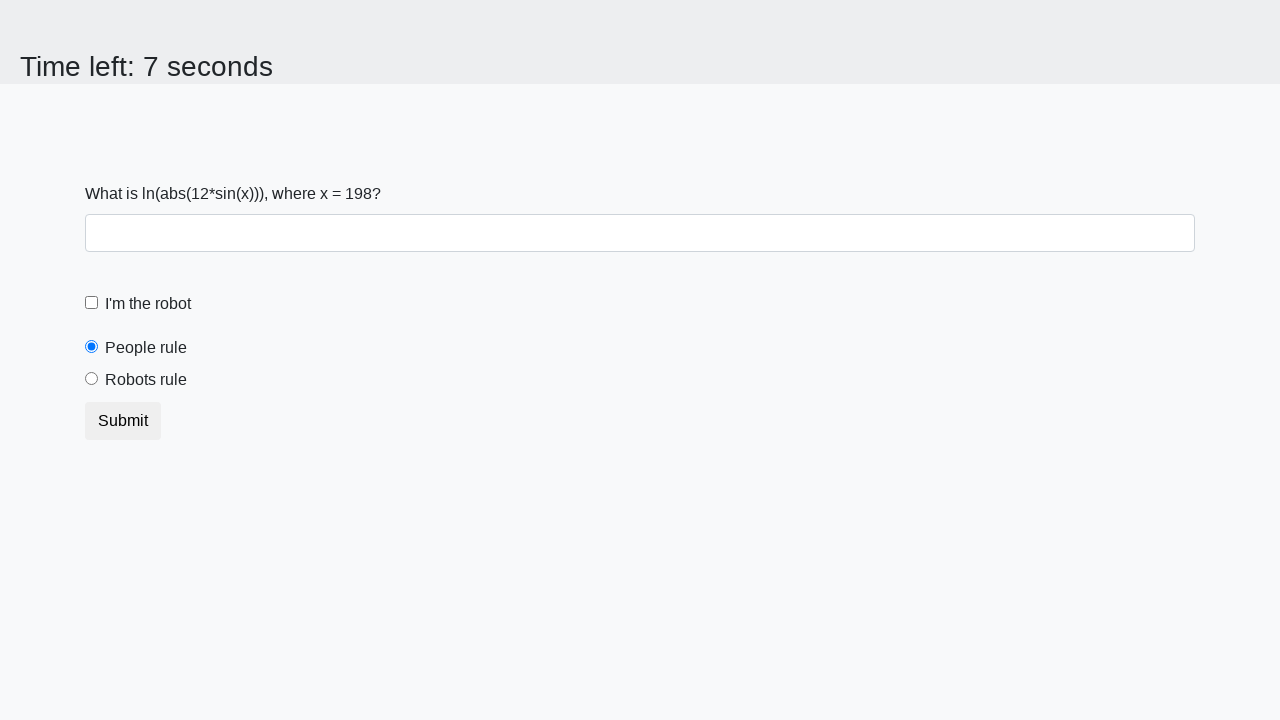